Tests jQuery UI selectable widget by switching to an iframe and clicking on the first selectable list item

Starting URL: https://jqueryui.com/selectable/

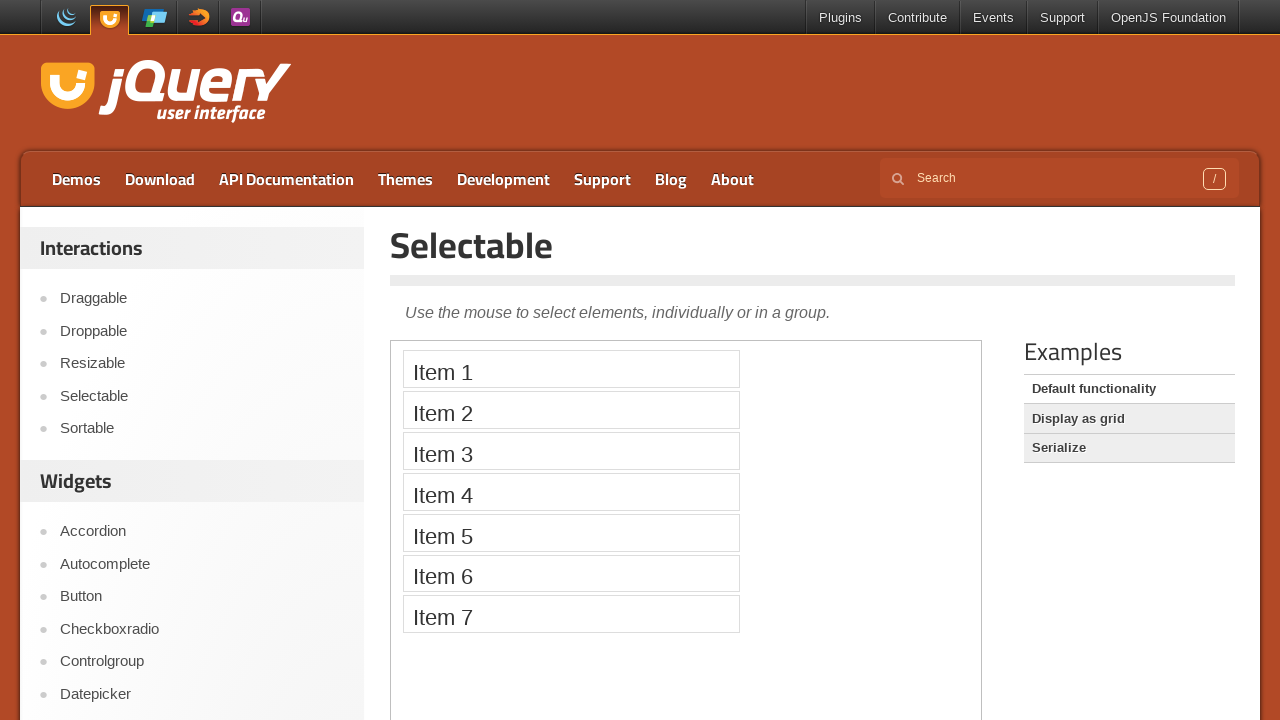

Located the iframe containing the jQuery UI selectable demo
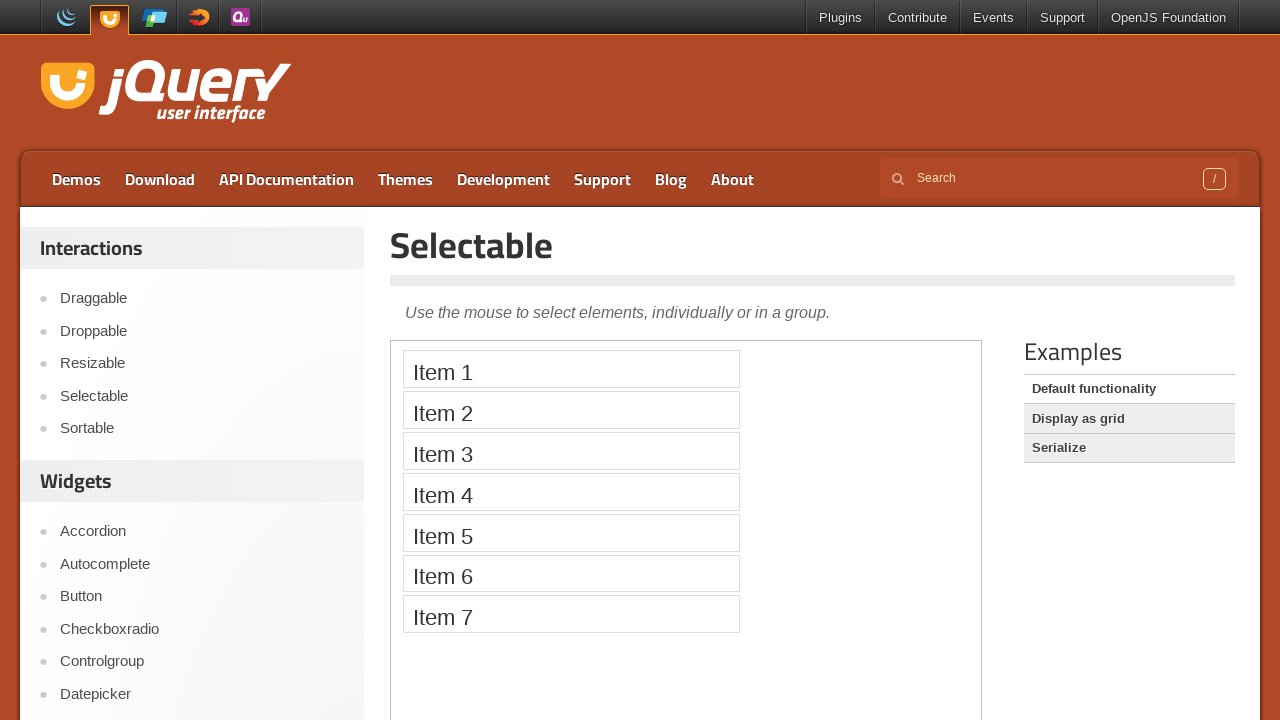

Clicked on the first selectable list item in the iframe at (571, 369) on iframe.demo-frame >> nth=0 >> internal:control=enter-frame >> #selectable li >> 
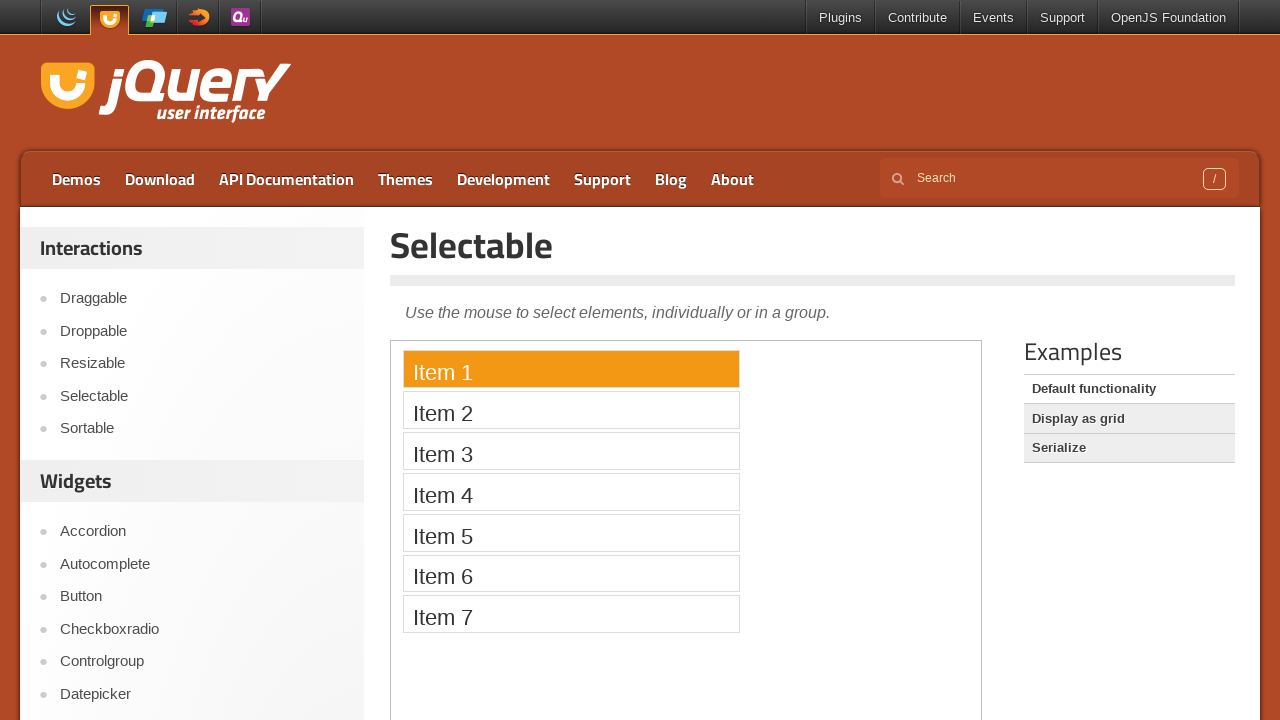

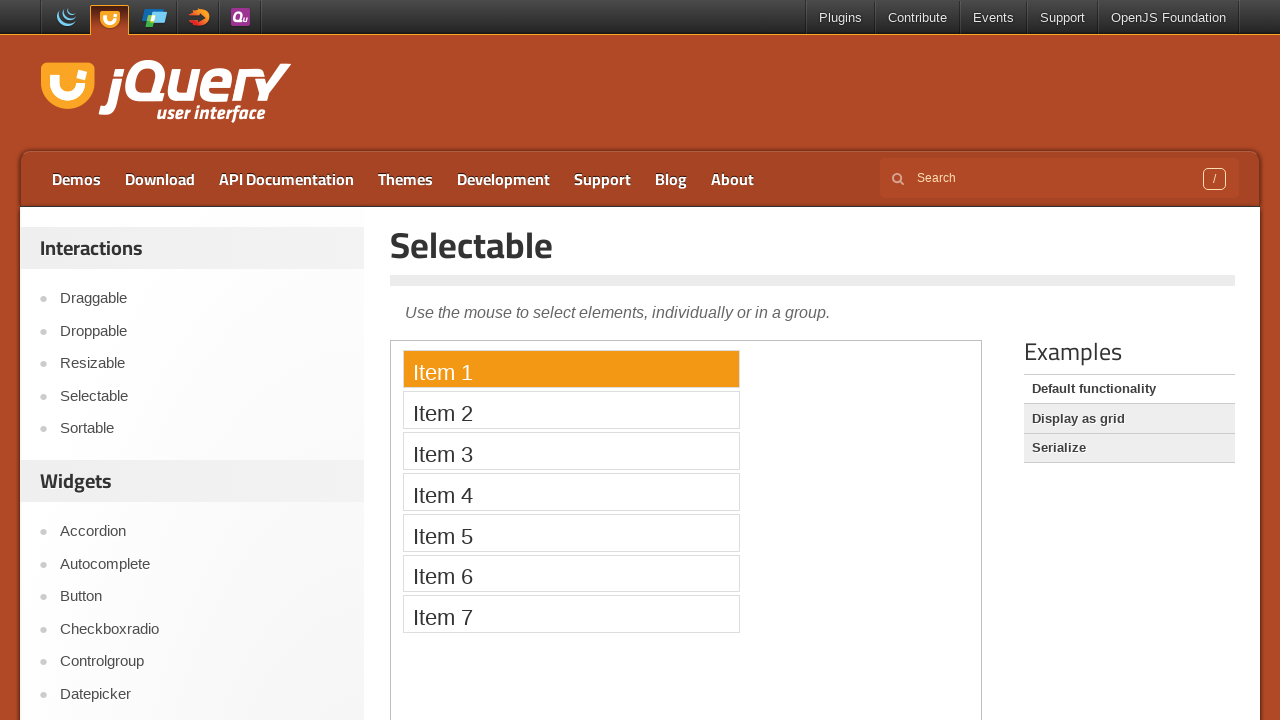